Tests dropdown selection functionality by selecting option 2 from the dropdown menu and verifying it becomes selected.

Starting URL: https://the-internet.herokuapp.com/dropdown

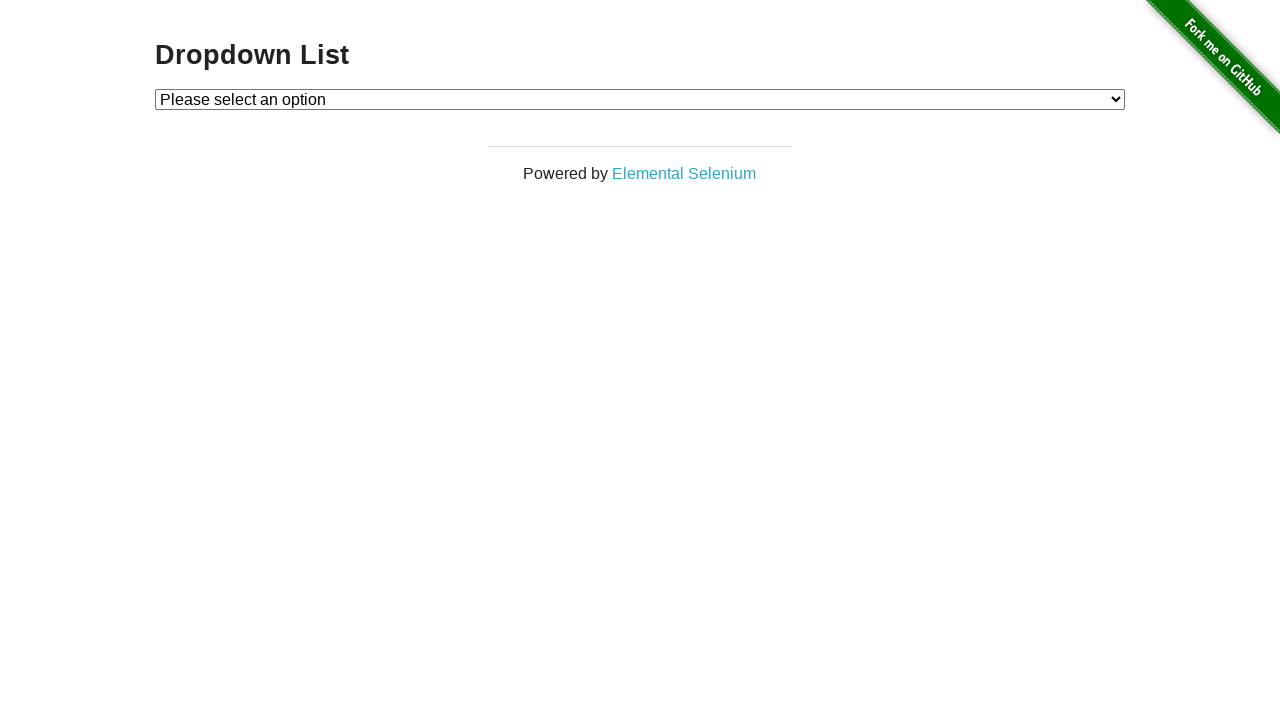

Dropdown element loaded and ready
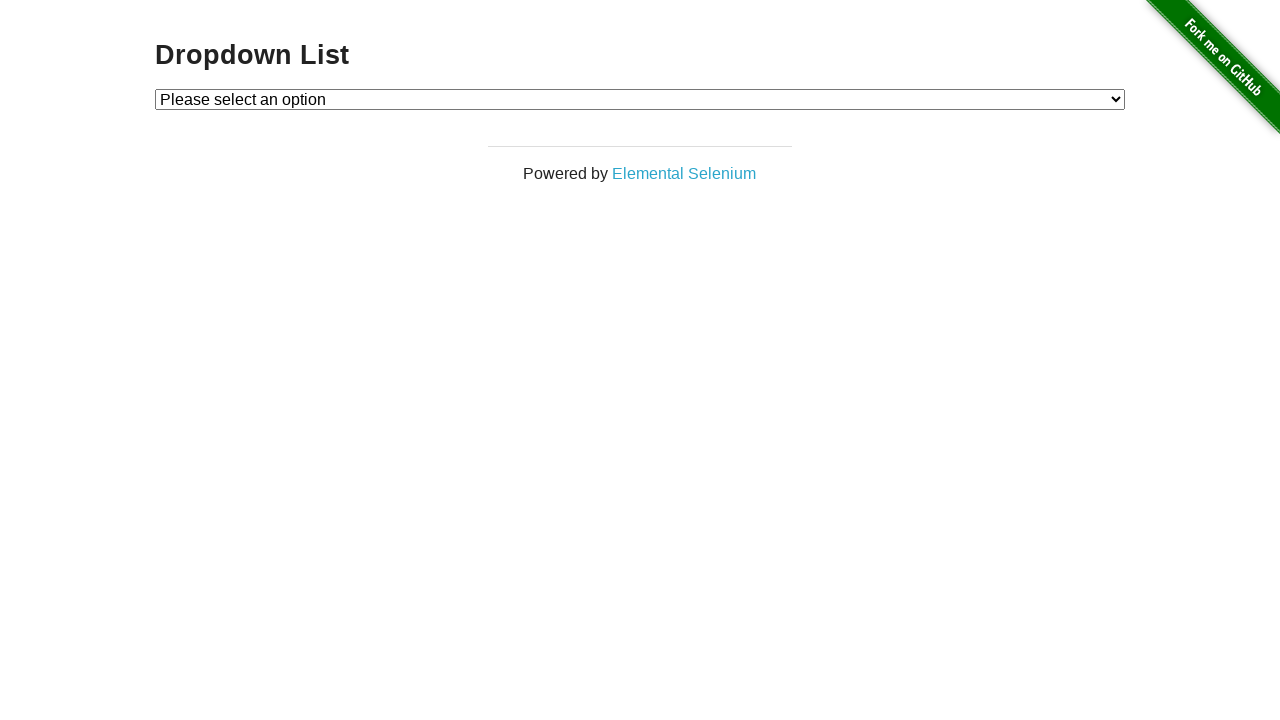

Selected option 2 from the dropdown menu on #dropdown
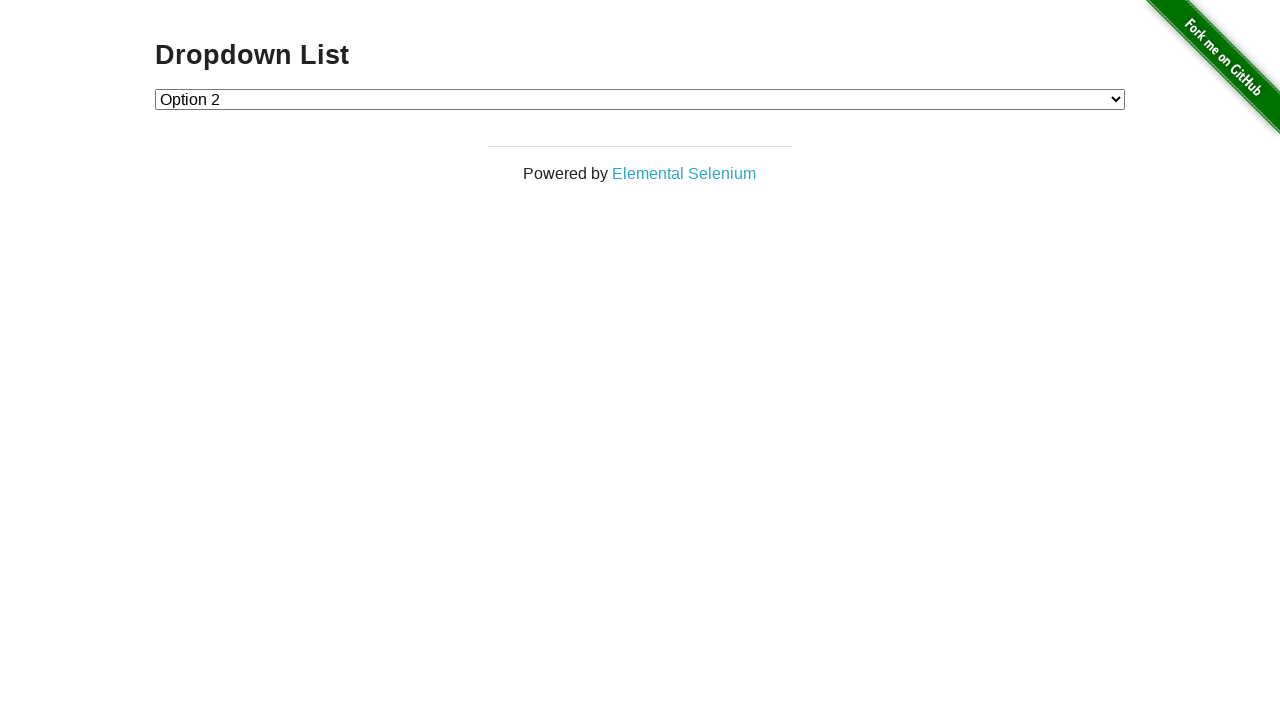

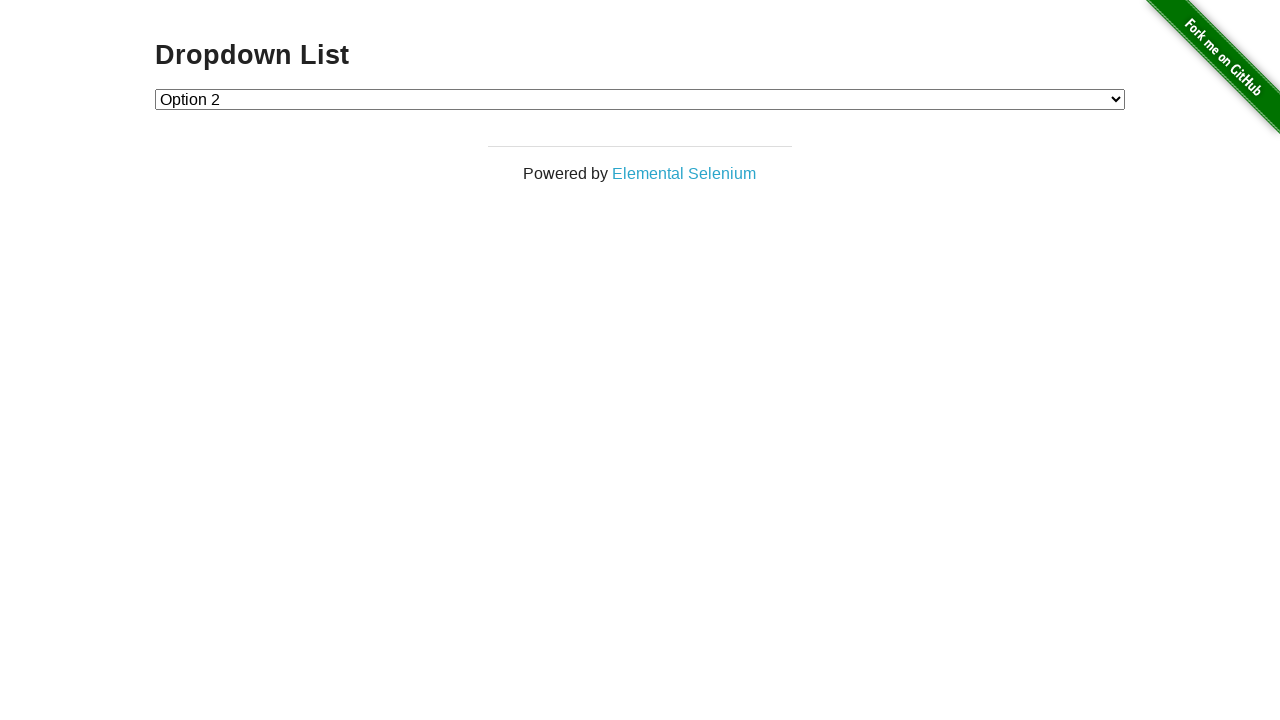